Tests JavaScript confirmation alert handling by clicking a button to trigger a confirmation dialog, accepting it, and verifying the result message displayed on the page.

Starting URL: http://the-internet.herokuapp.com/javascript_alerts

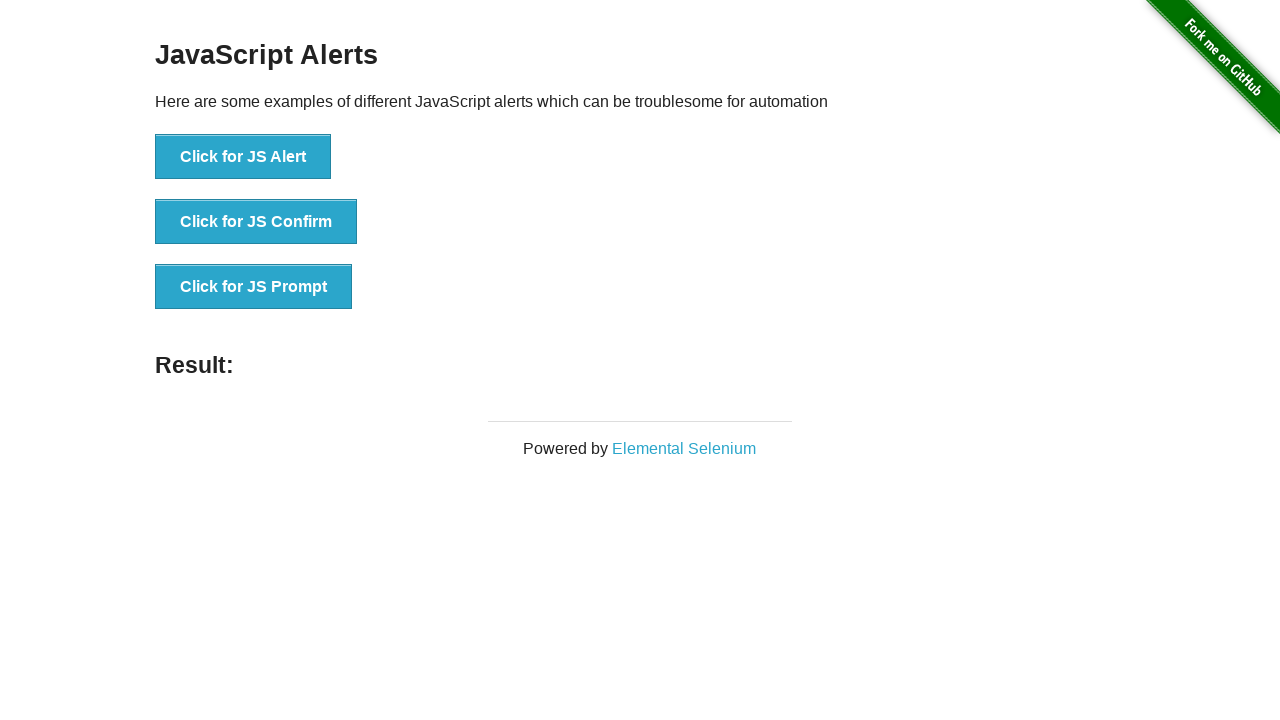

Set up dialog handler to accept confirmation alerts
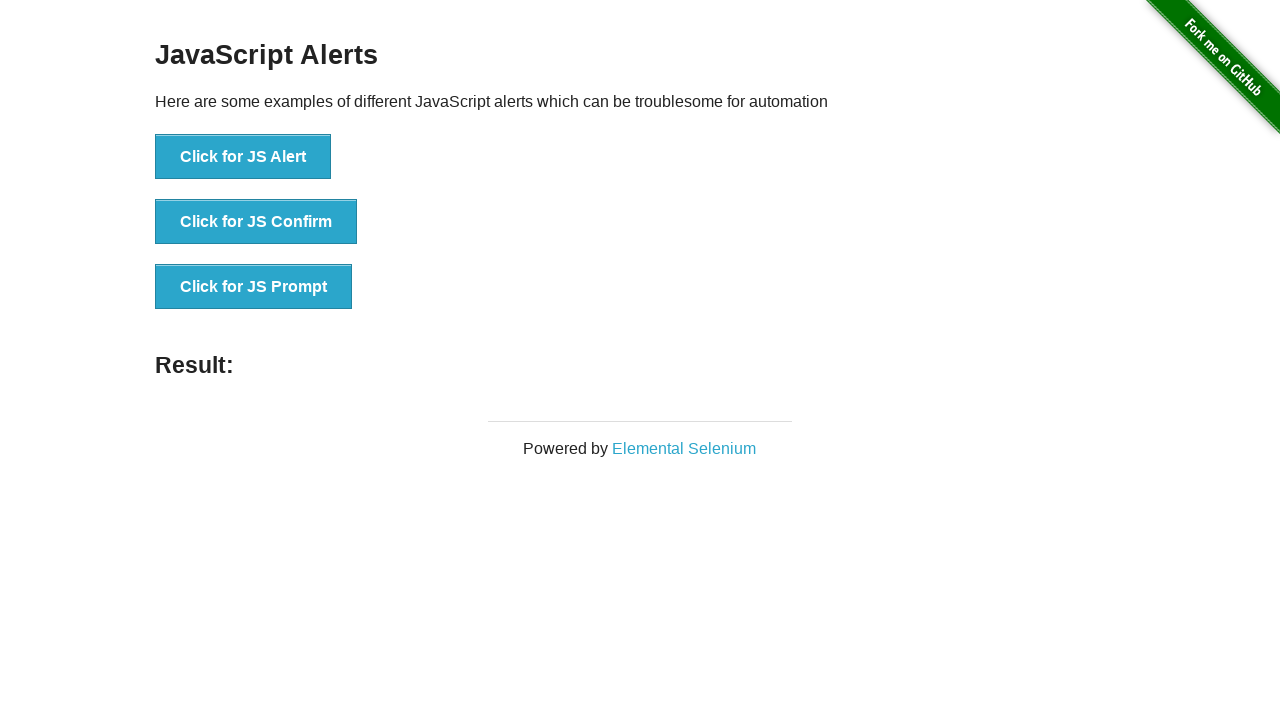

Clicked second button to trigger JavaScript confirmation alert at (256, 222) on button >> nth=1
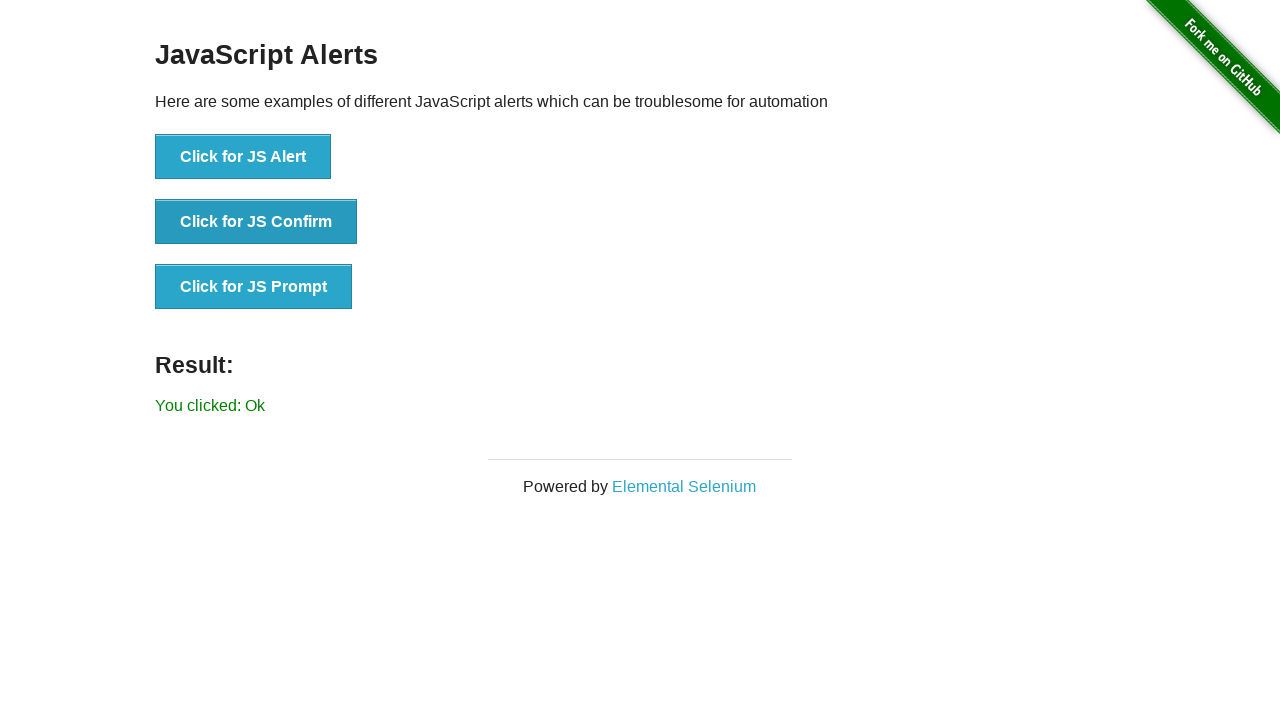

Result element appeared after accepting confirmation alert
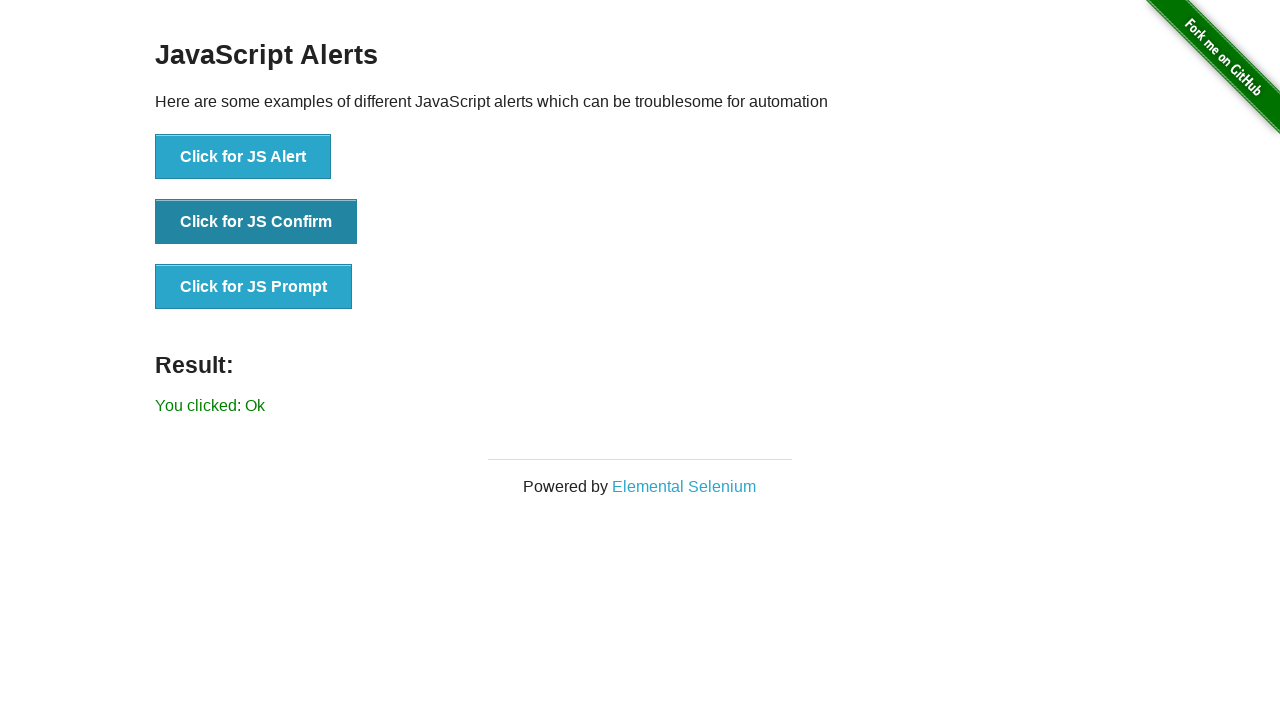

Retrieved result text: 'You clicked: Ok'
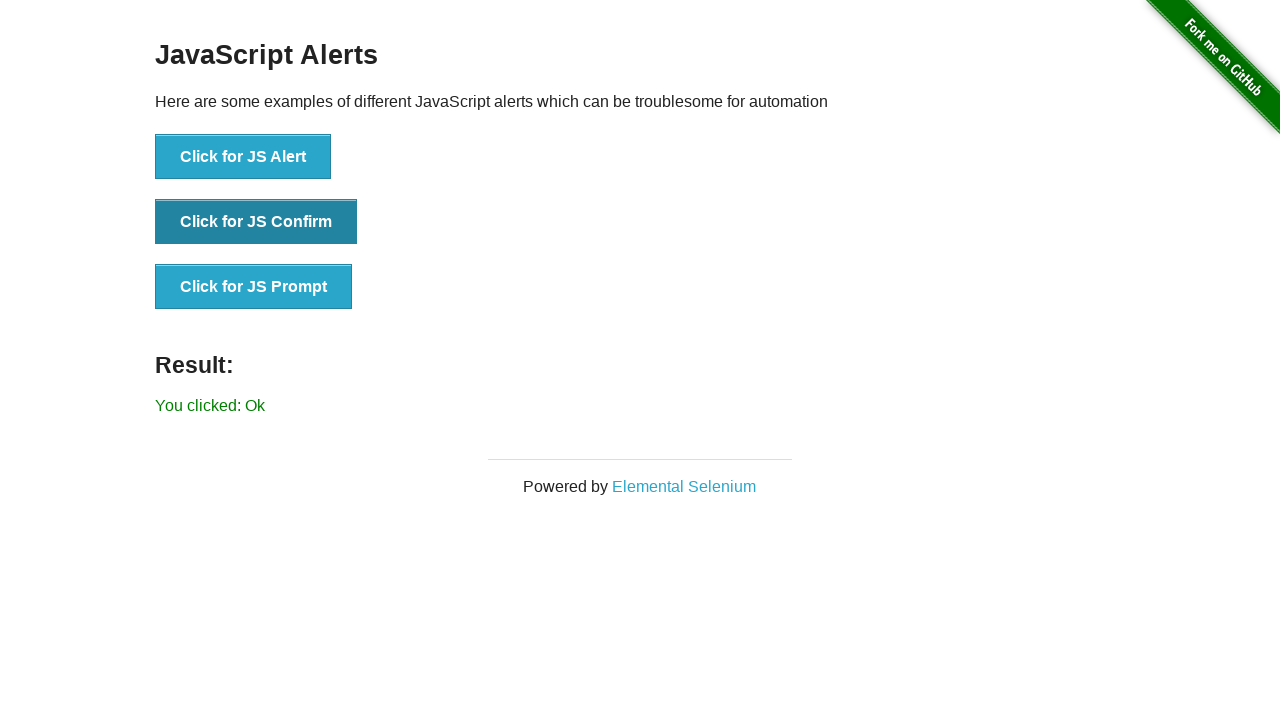

Verified result text matches expected value 'You clicked: Ok'
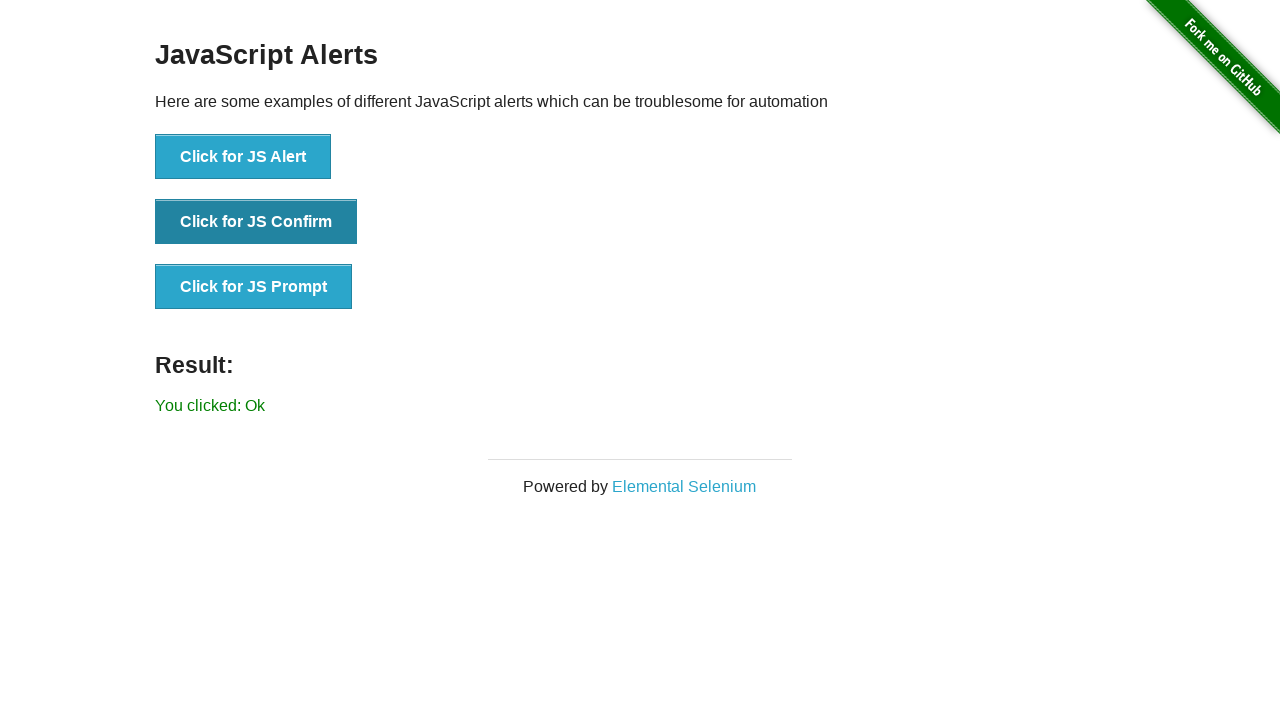

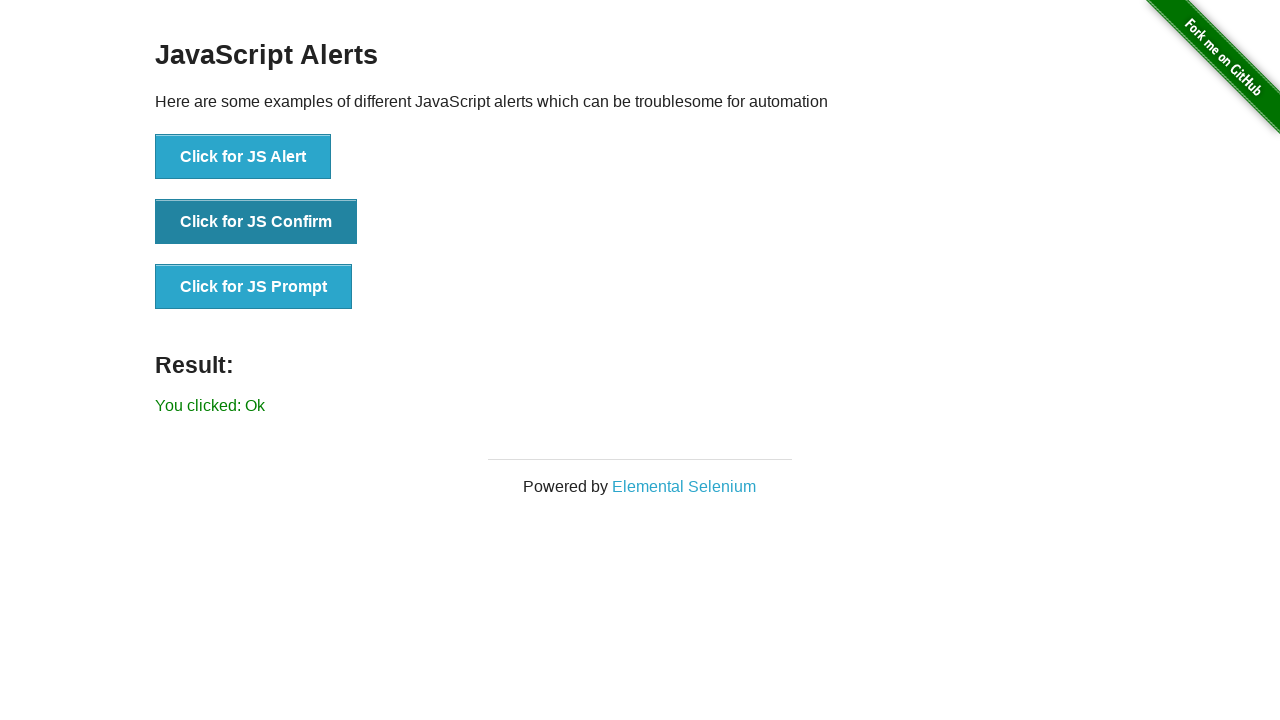